Tests a registration form by filling in first name, last name, and email fields, then submitting the form and verifying the success message is displayed.

Starting URL: http://suninjuly.github.io/registration1.html

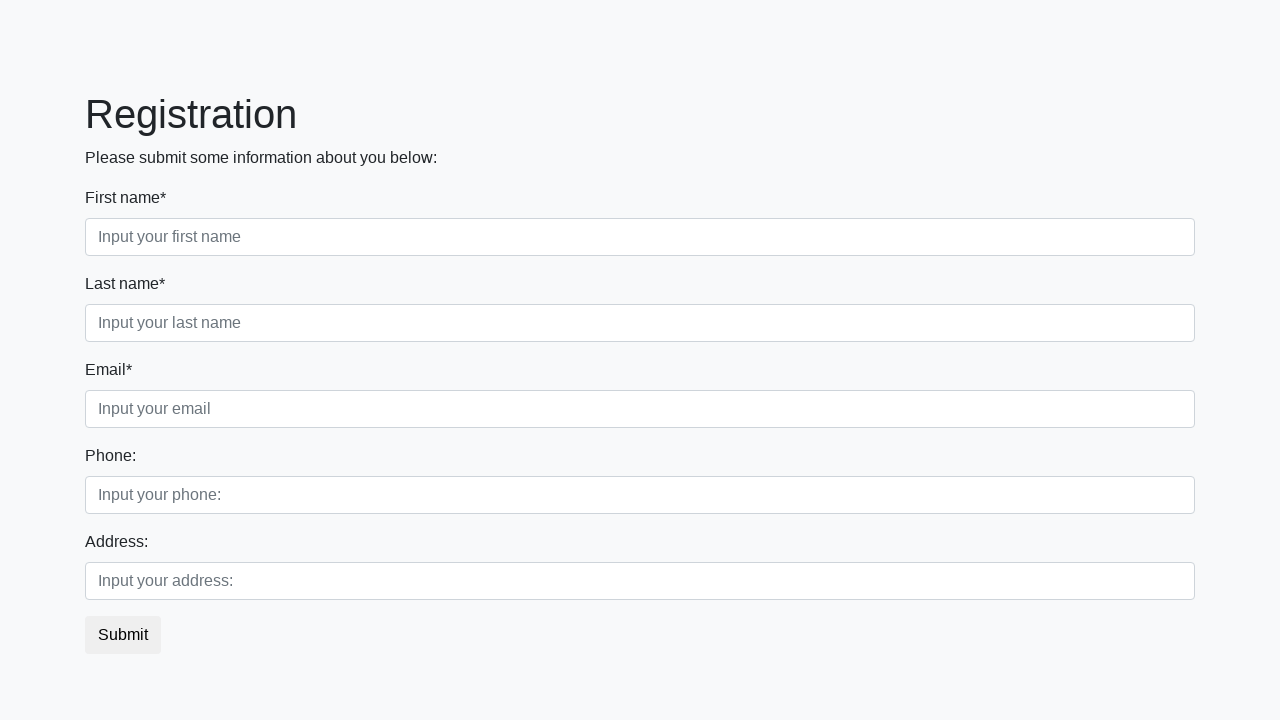

Filled first name field with 'Ivan' on div.first_block input.first
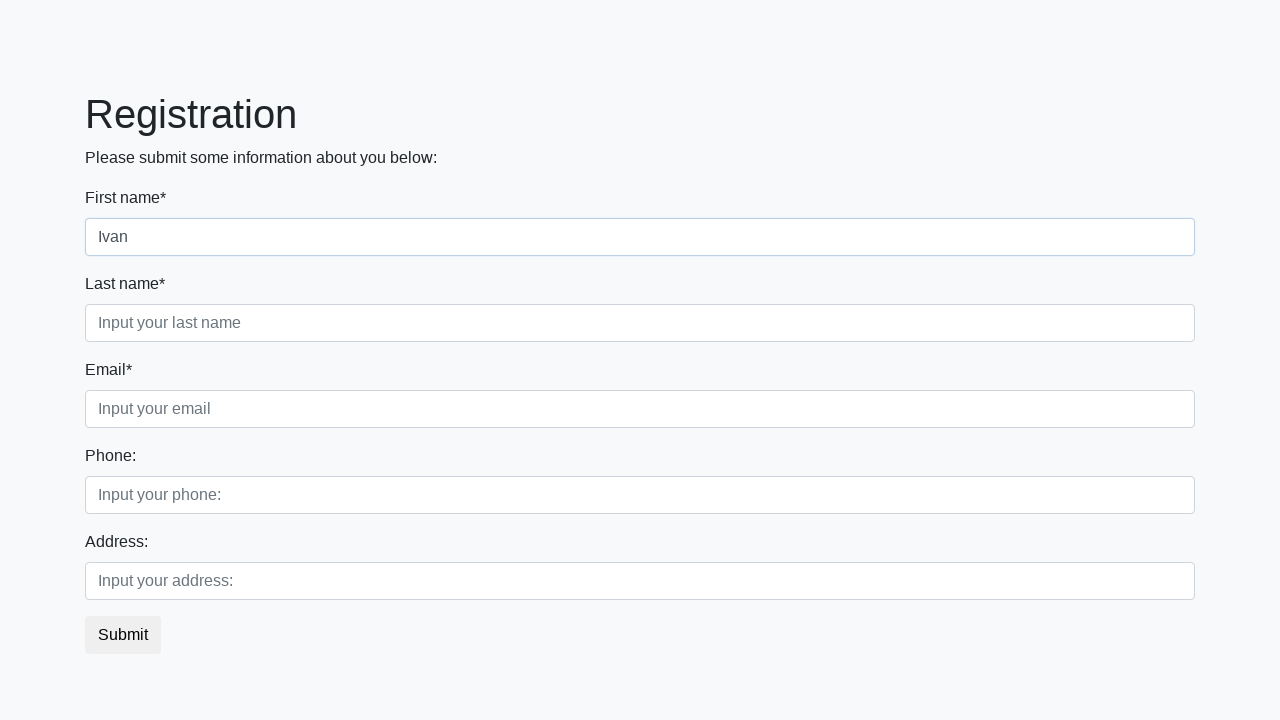

Filled email field with 'Petrov@mail.ru' on div.first_block input.third
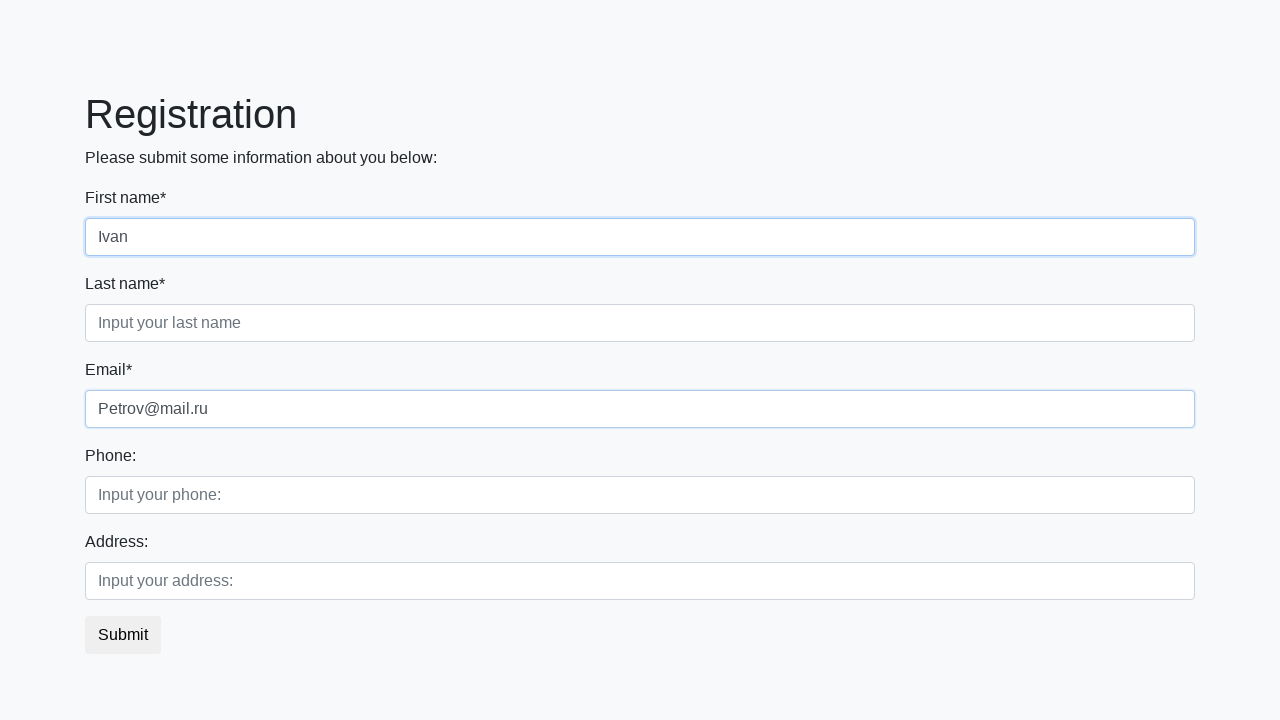

Filled last name field with 'Petrov' on div.first_block input.second
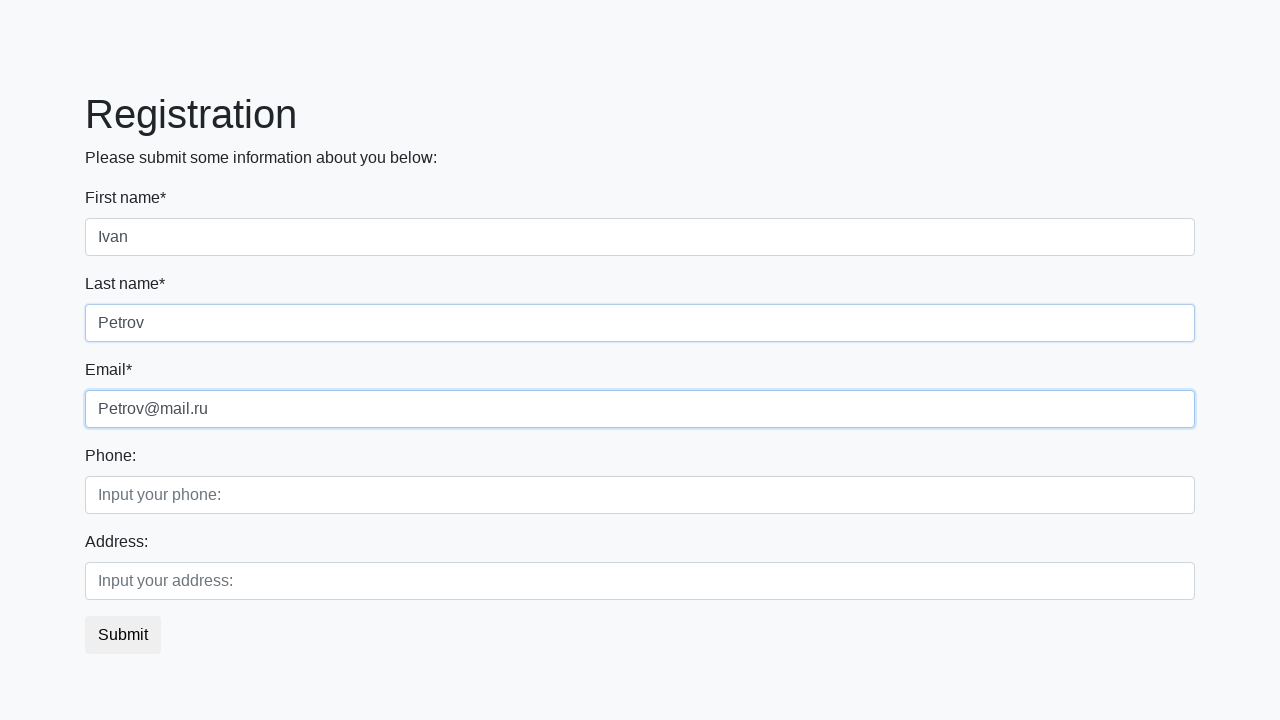

Clicked the submit button at (123, 635) on button.btn
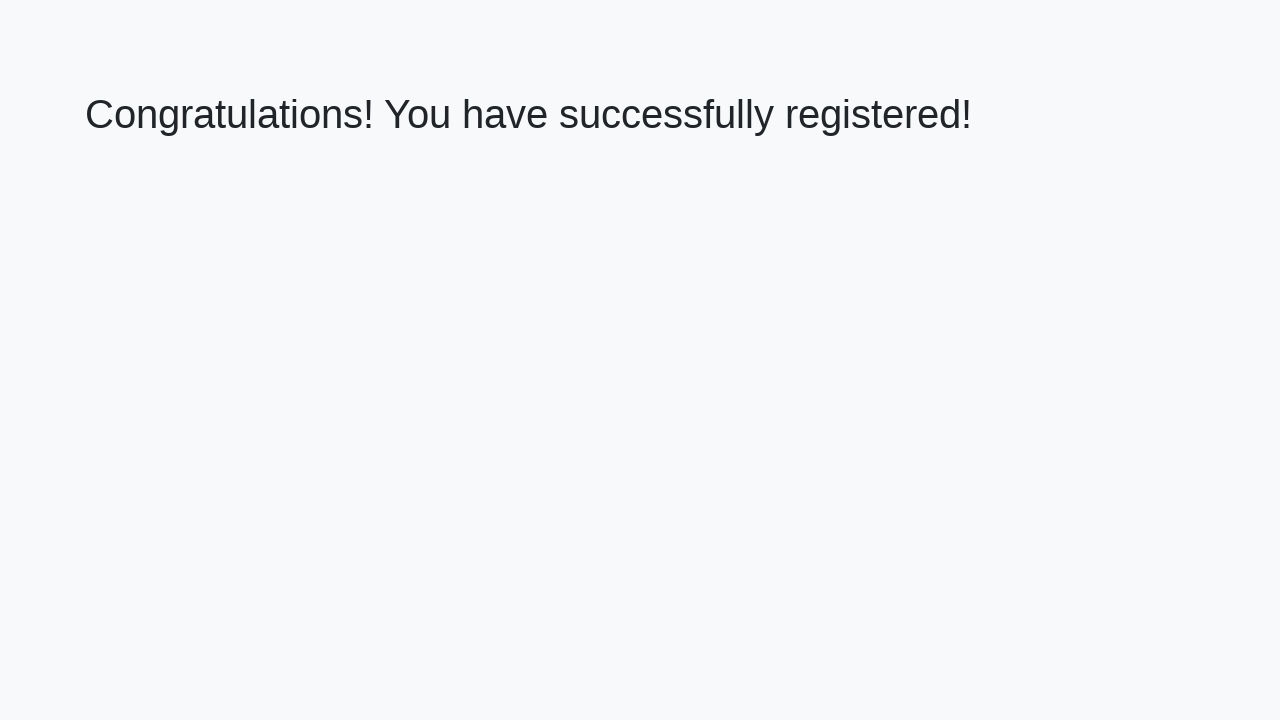

Success page loaded with congratulations heading
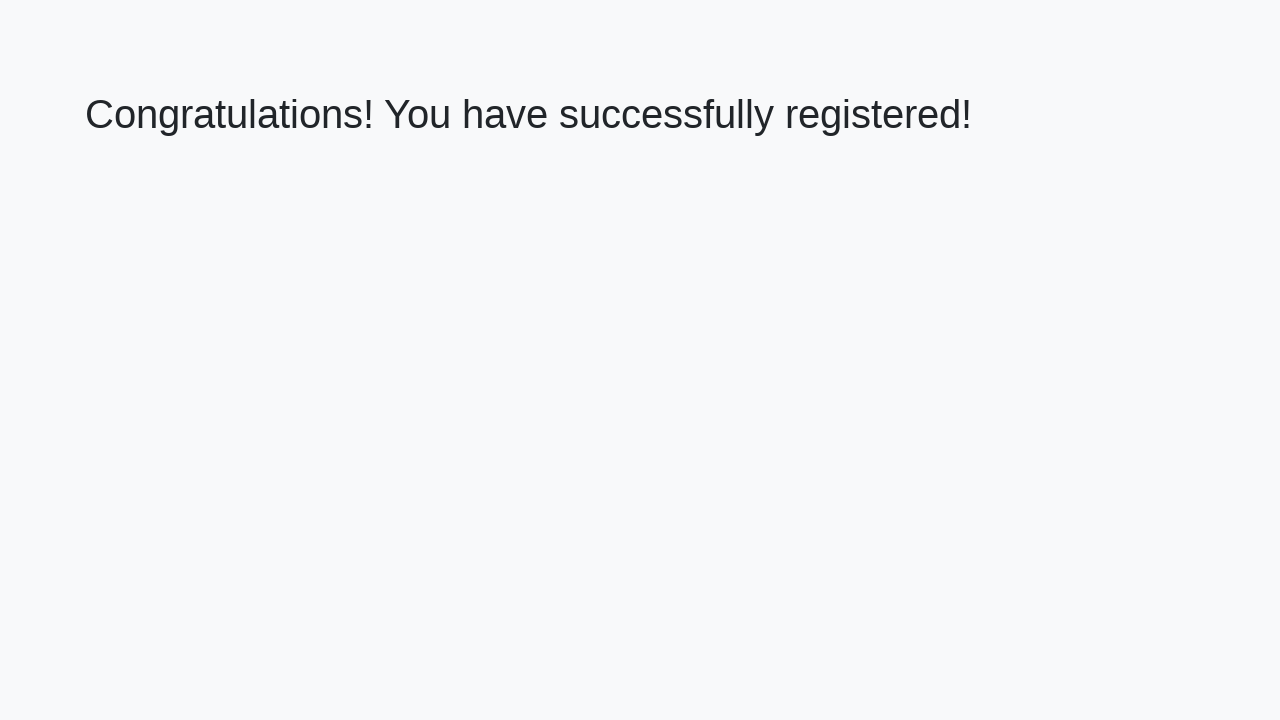

Retrieved congratulations message: 'Congratulations! You have successfully registered!'
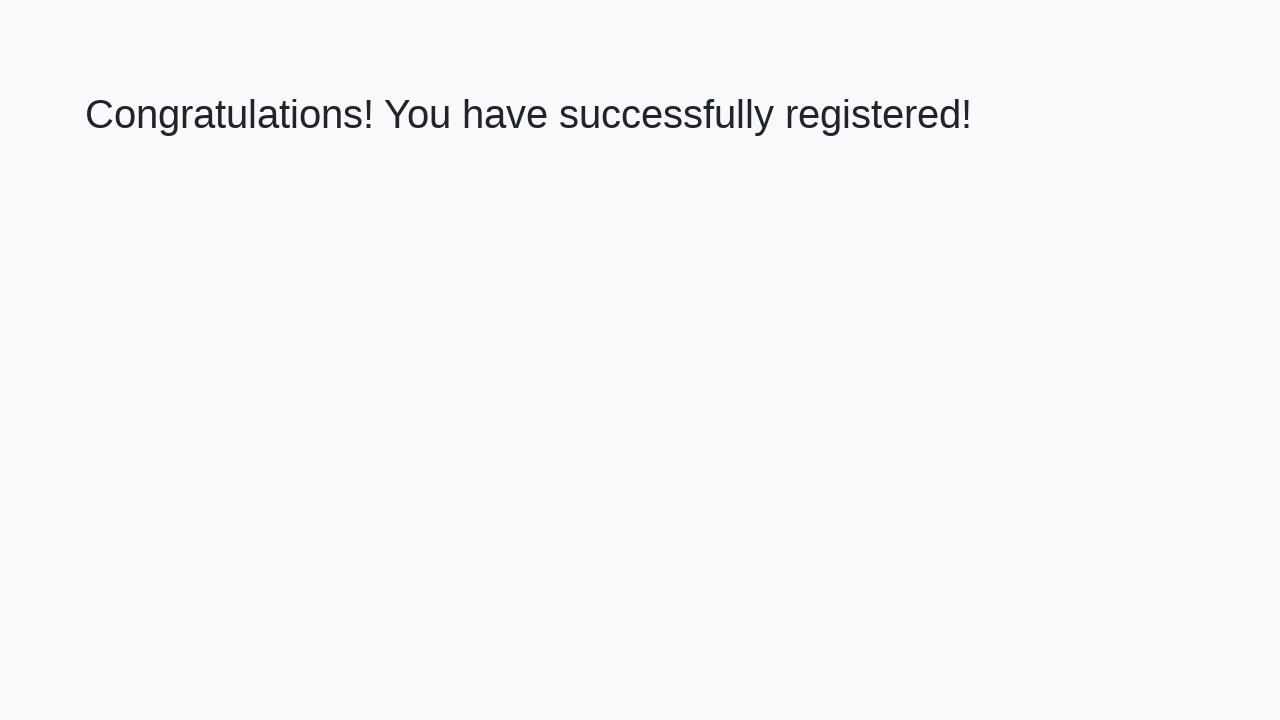

Verified success message matches expected text
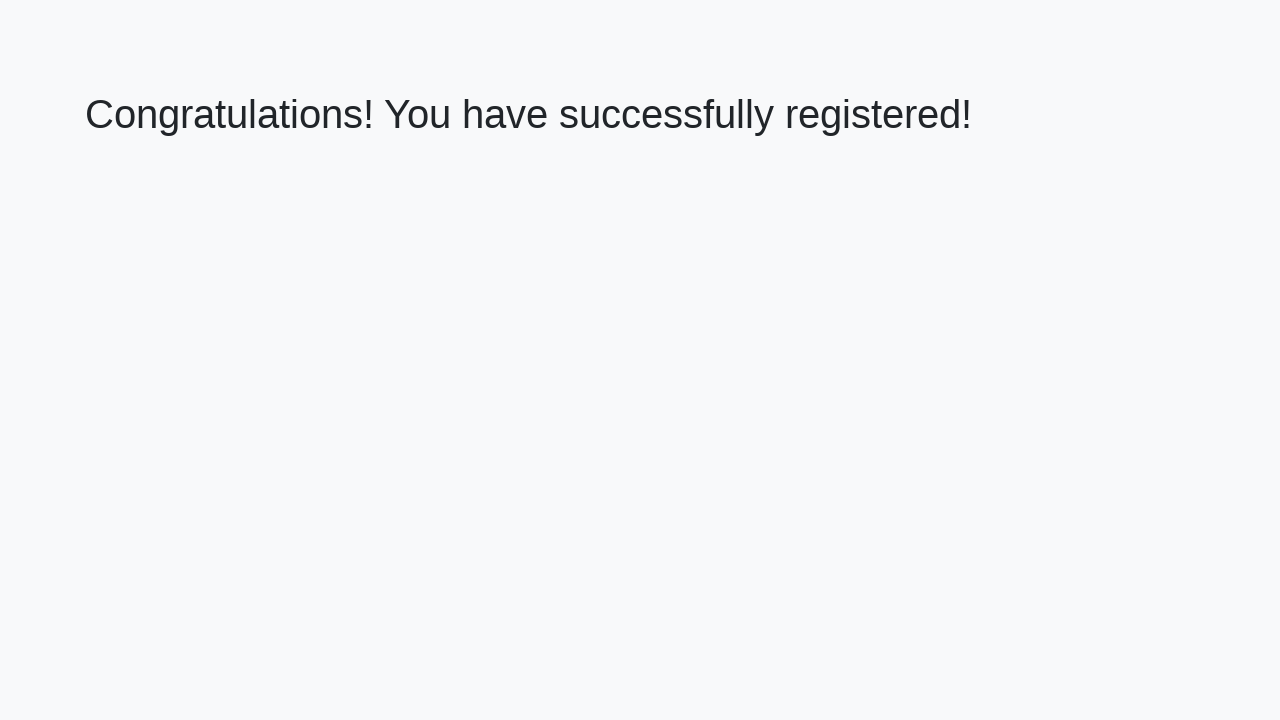

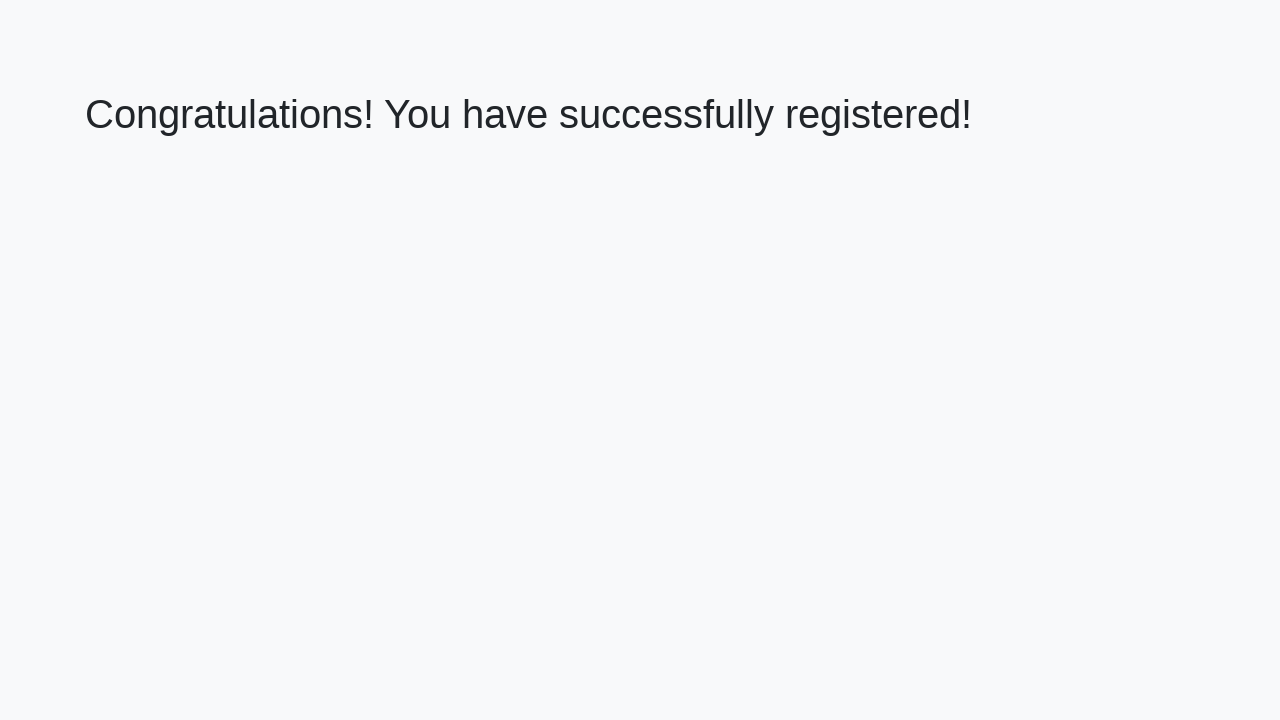